Tests dynamic loading functionality by clicking through two examples that demonstrate different loading behaviors and waiting for elements to appear

Starting URL: https://the-internet.herokuapp.com/

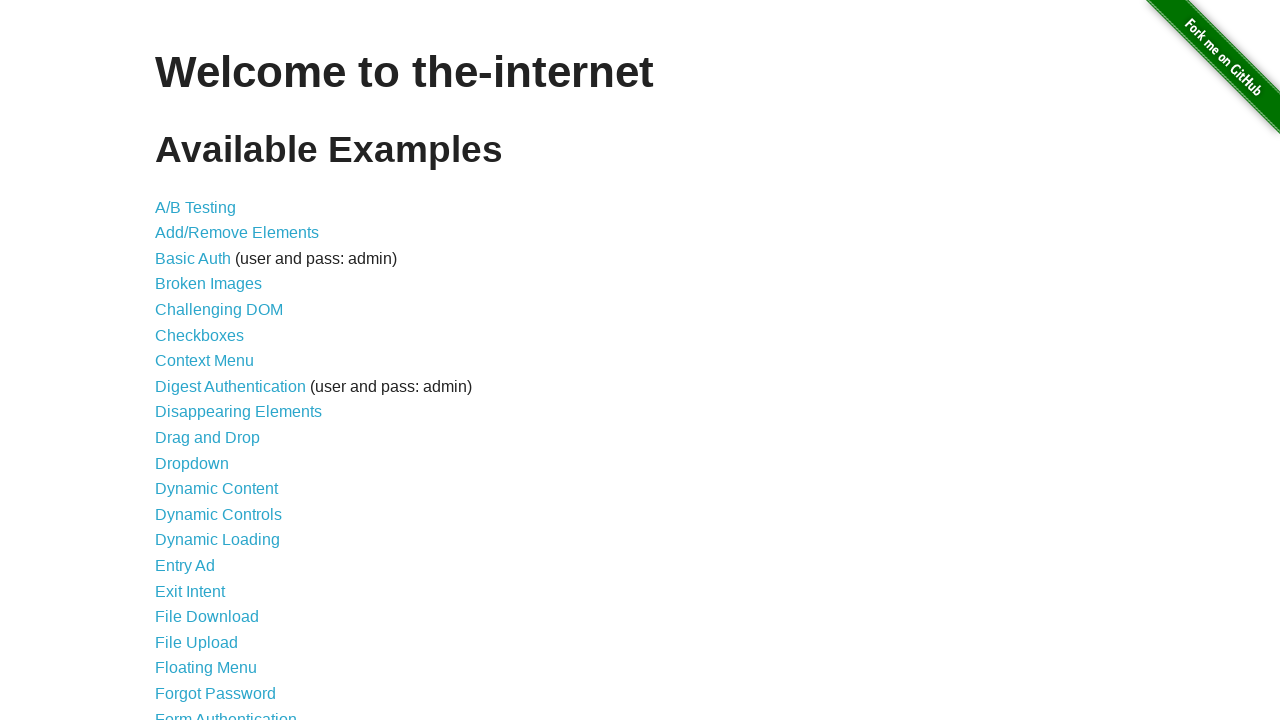

Clicked on Dynamic Loading link at (218, 540) on text=Dynamic Loading
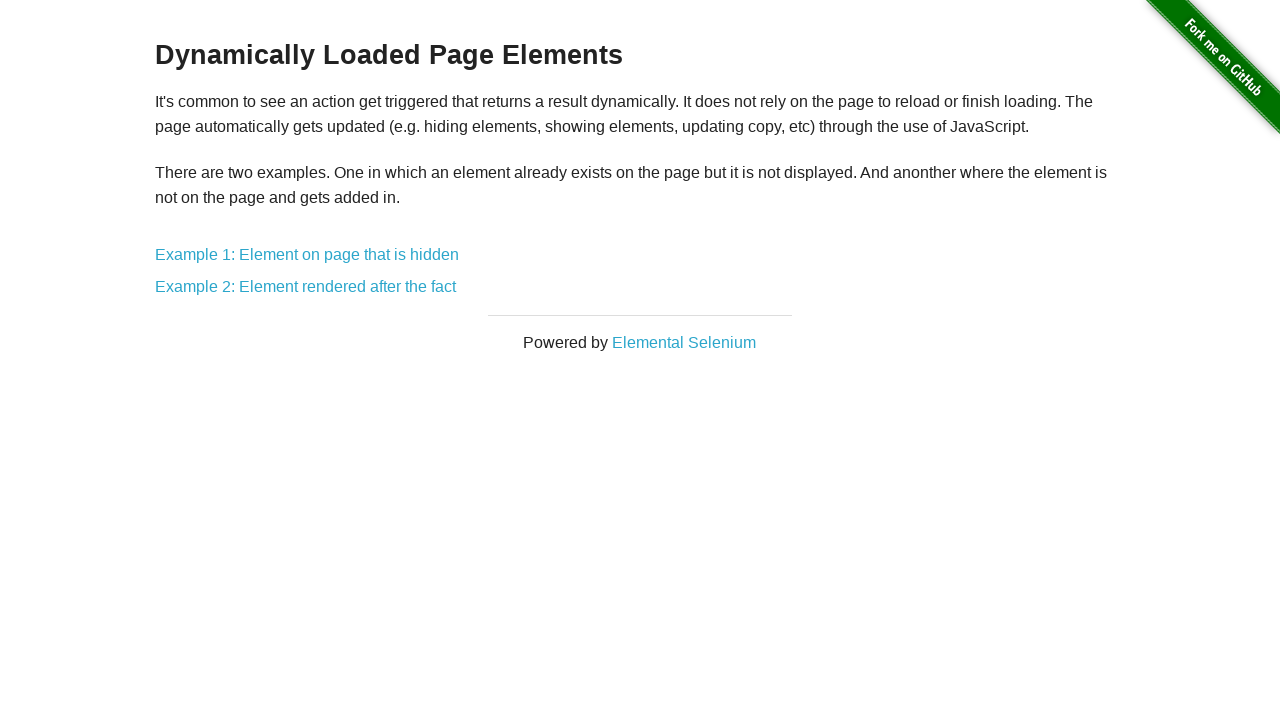

Clicked on Example 1 at (307, 255) on text=Example 1
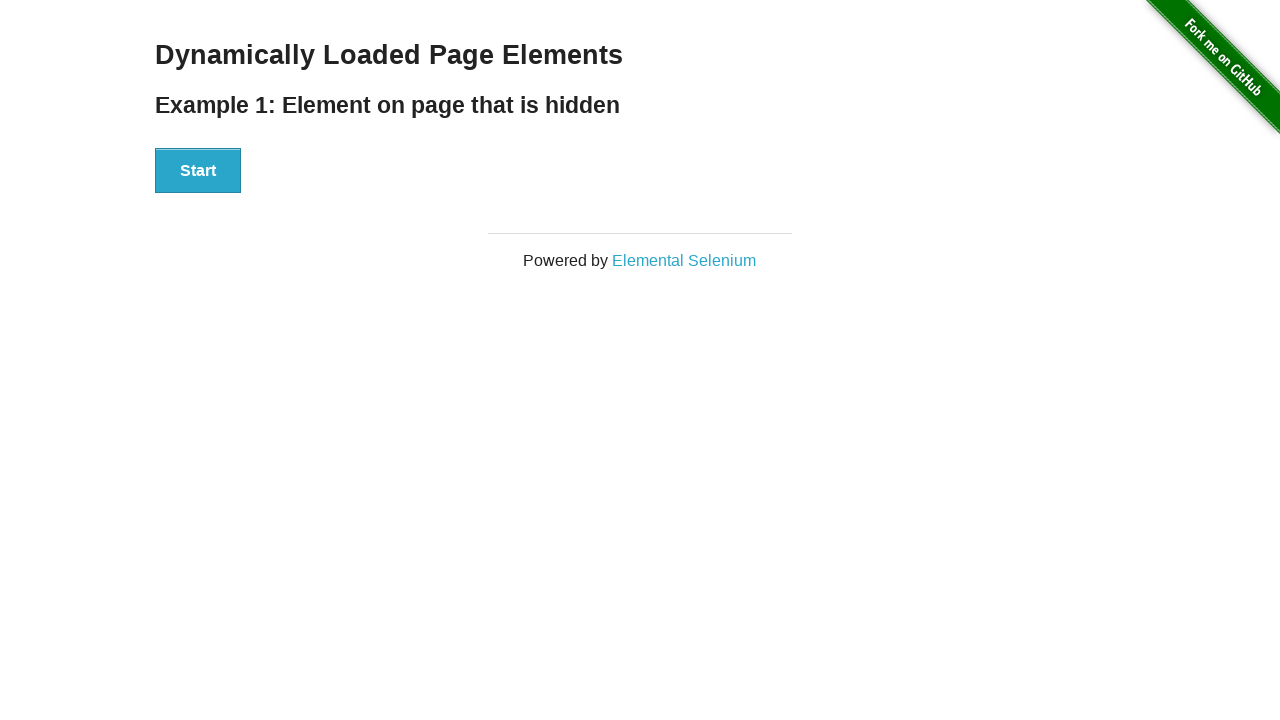

Clicked button to start loading in Example 1 at (198, 171) on button
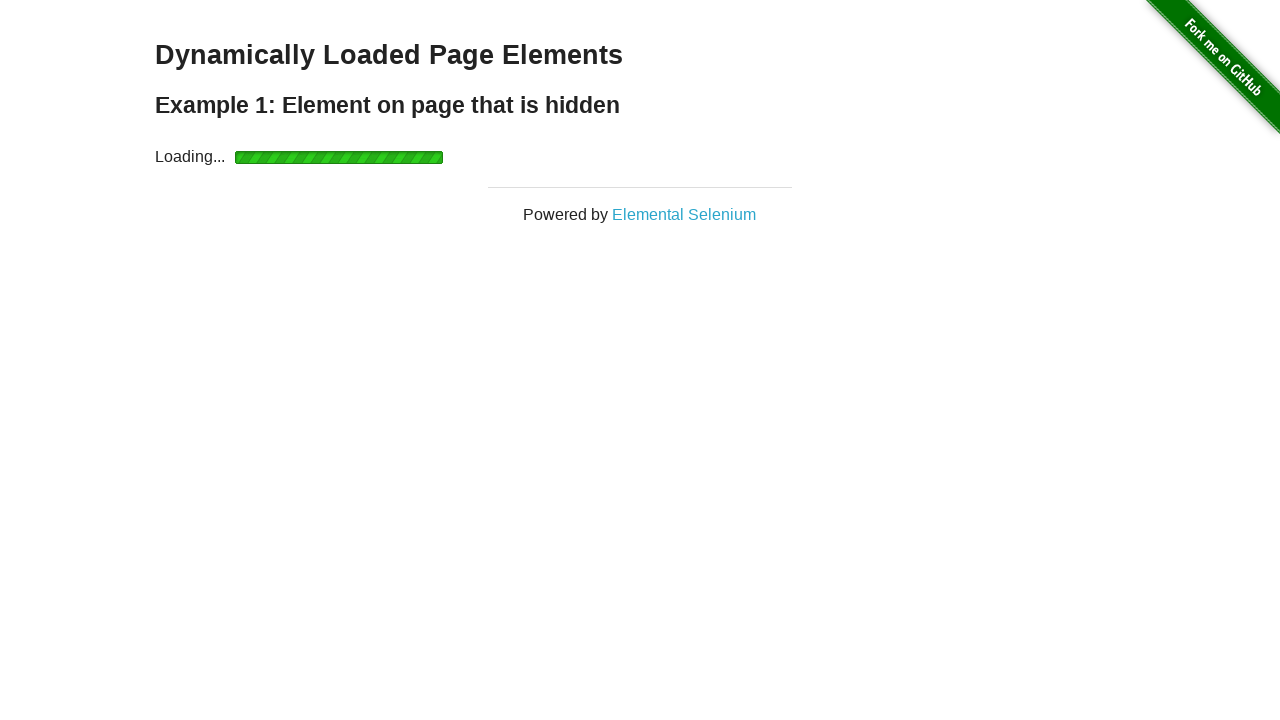

Waited for hidden element to become visible
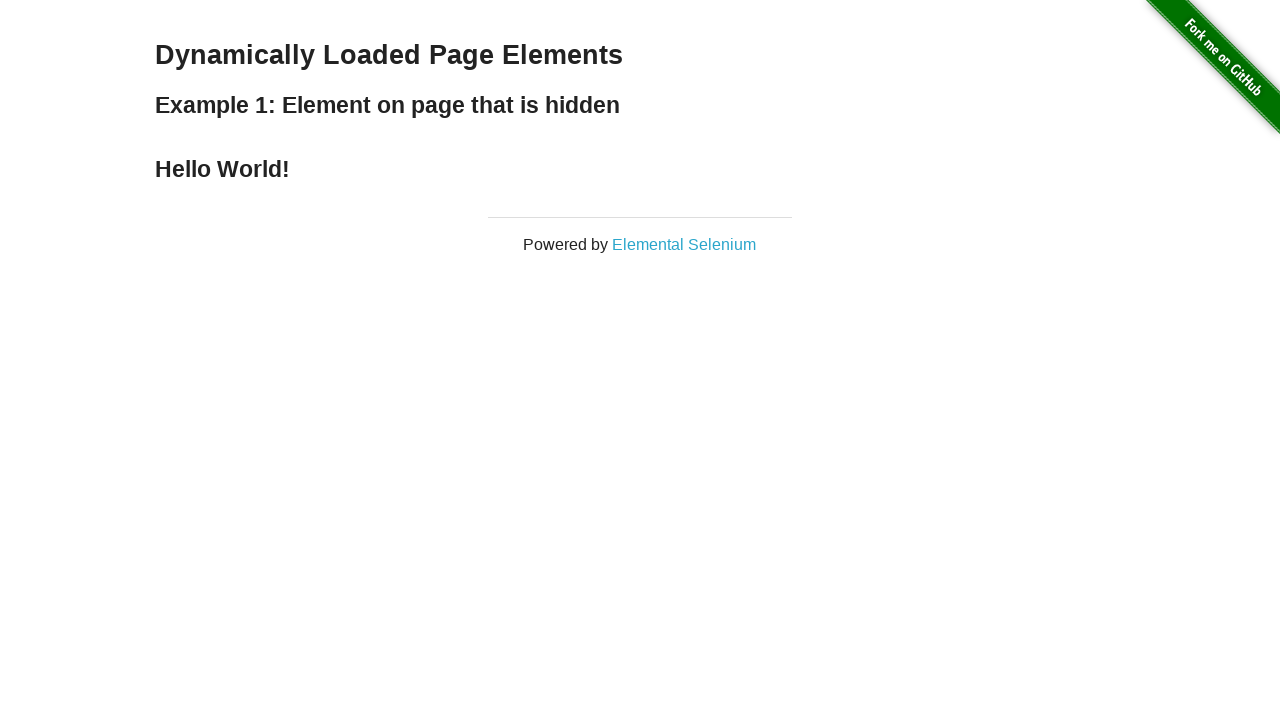

Navigated back to Dynamic Loading page
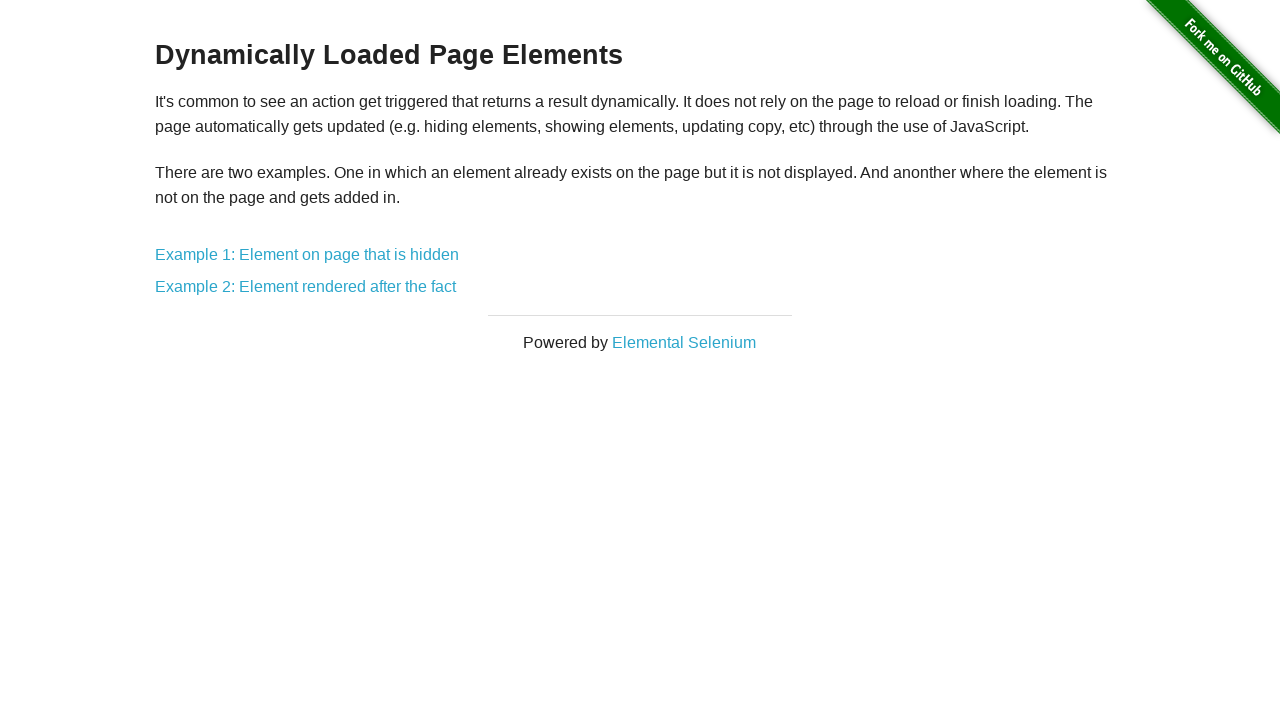

Clicked on Example 2 at (306, 287) on text=Example 2
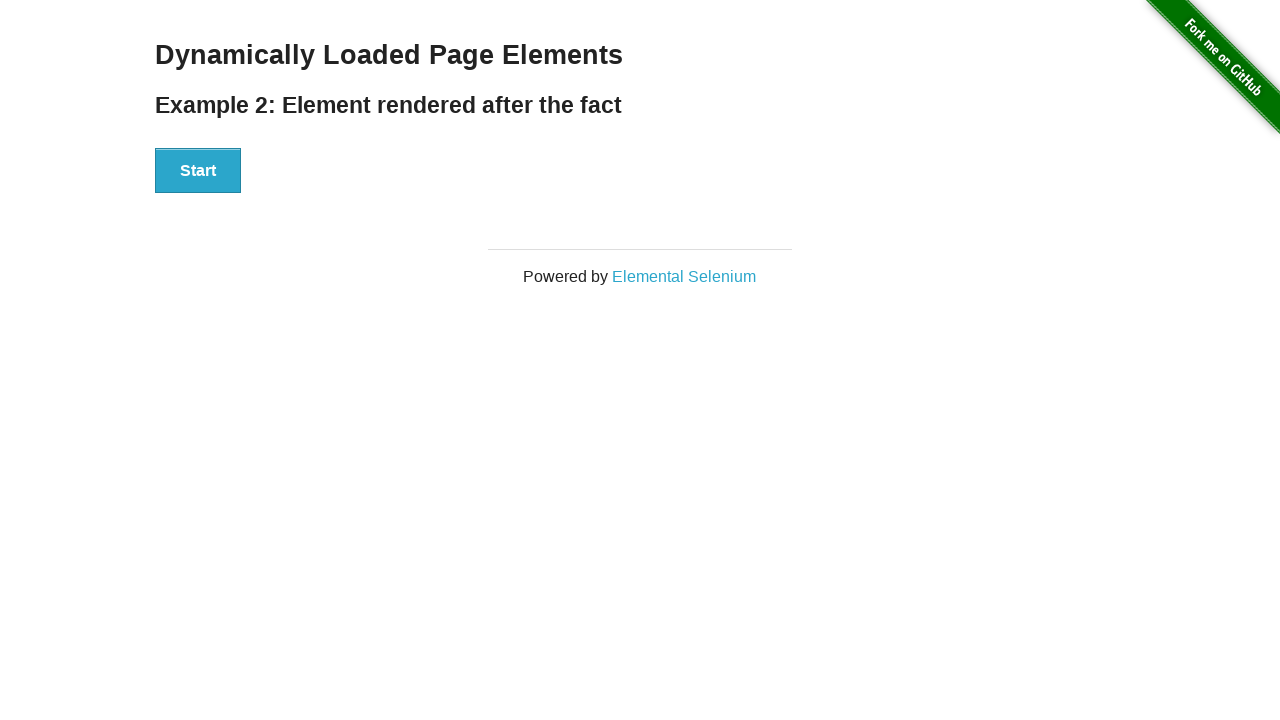

Clicked button to start loading in Example 2 at (198, 171) on button
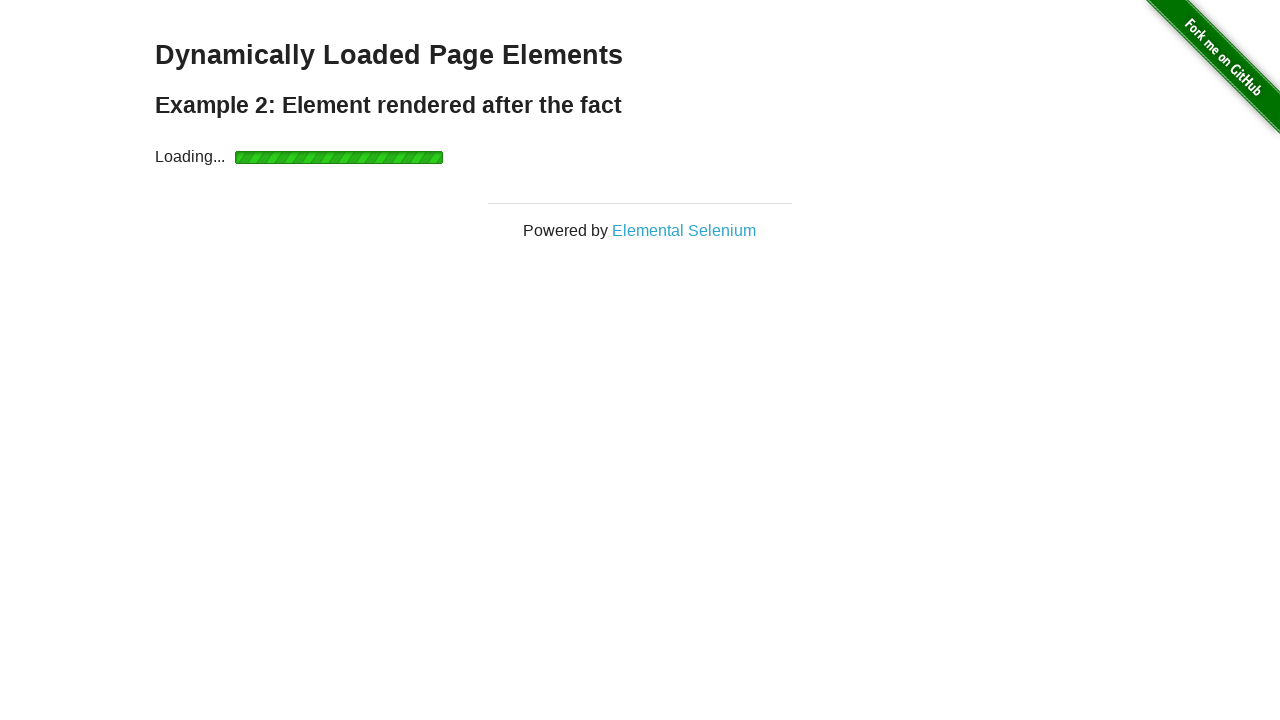

Waited for element to be added to DOM and become visible
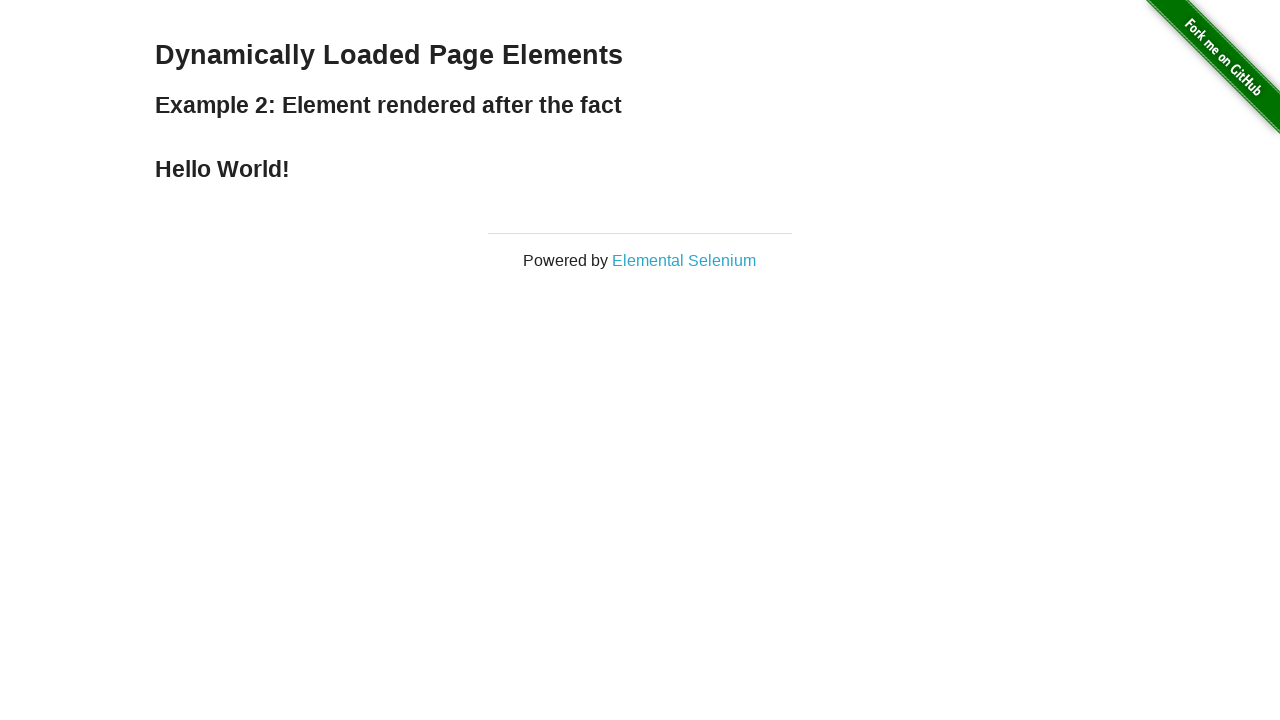

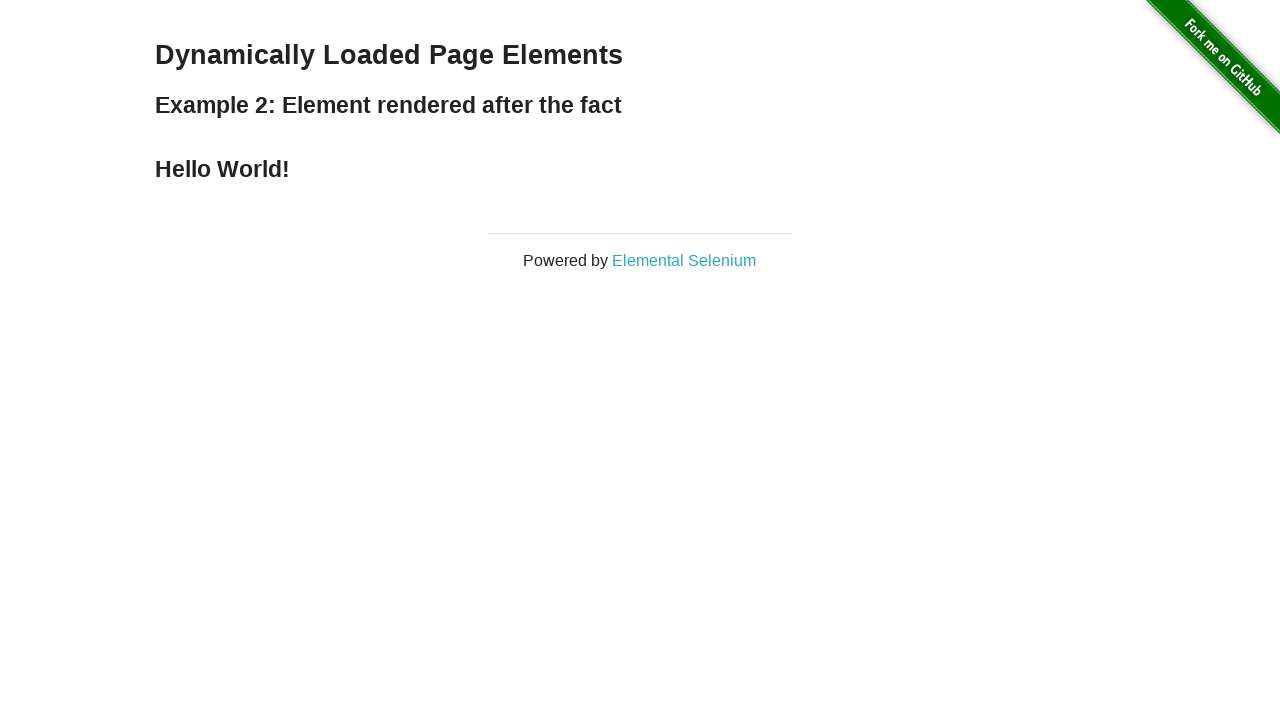